Demonstrates keyboard interaction with selectable items by using CTRL key to select multiple items on jQuery UI demo page

Starting URL: https://jqueryui.com/selectable/

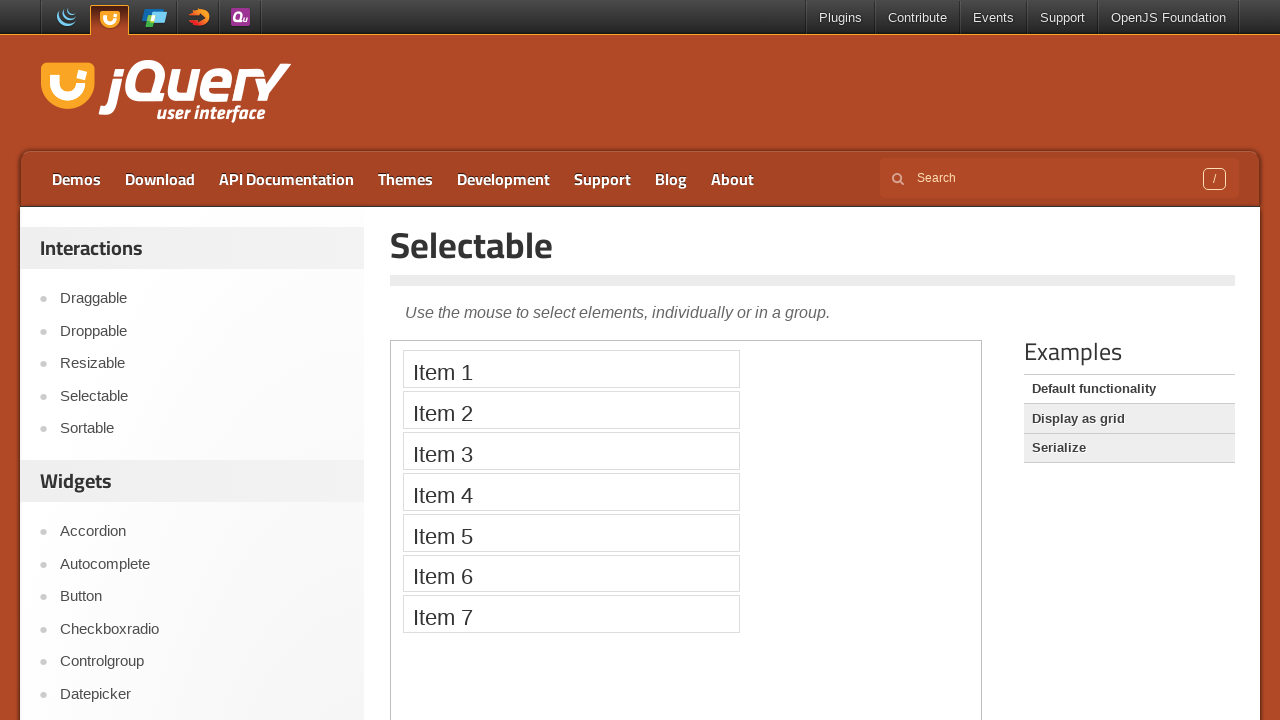

Scrolled down to view the demo area
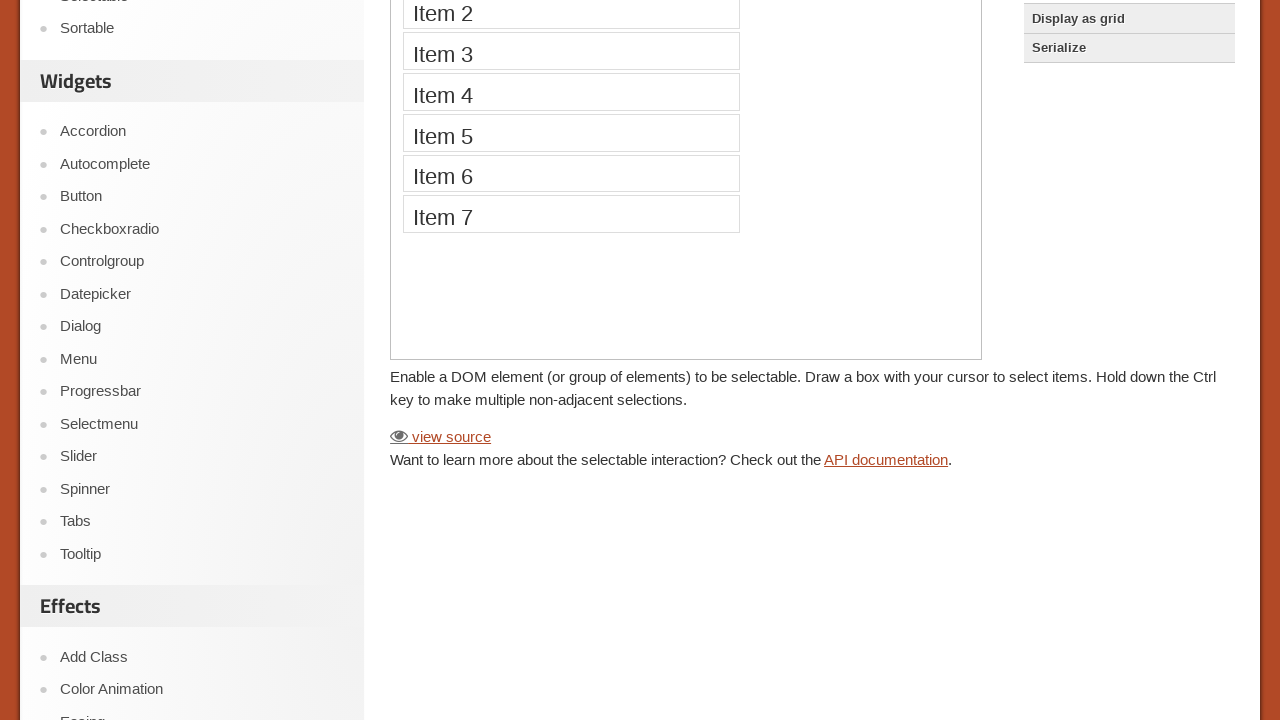

Located demo iframe
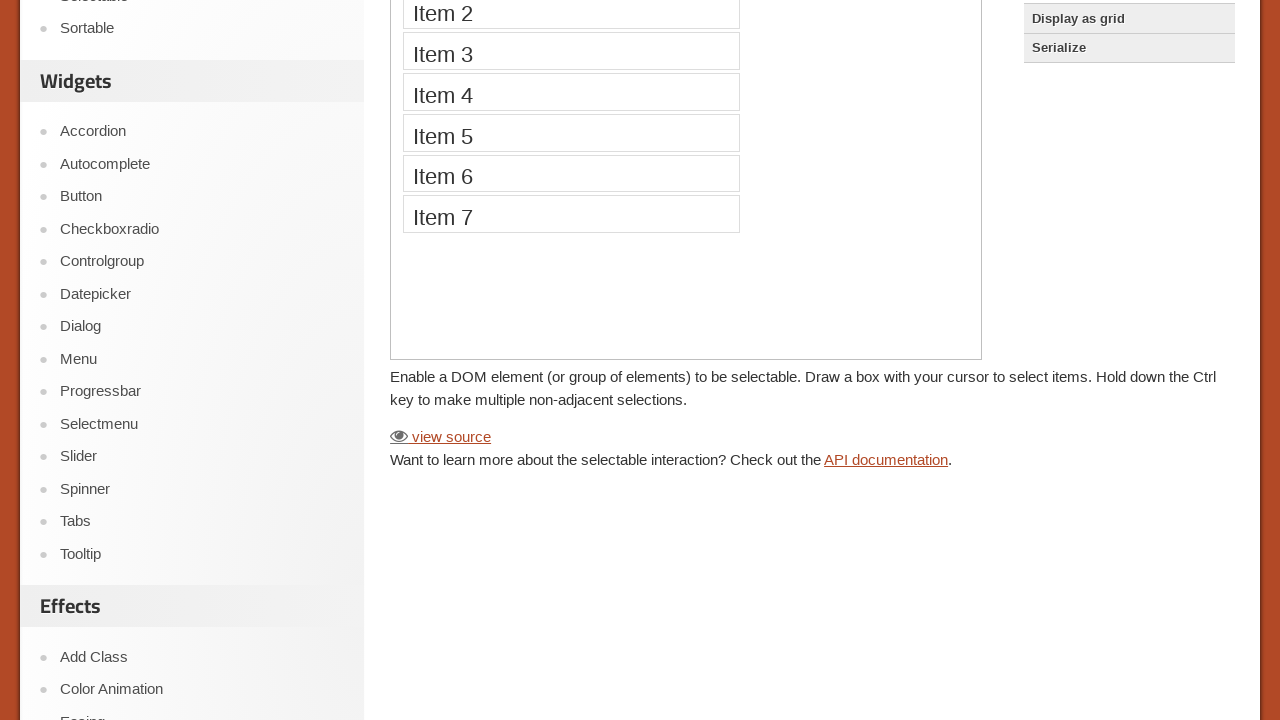

Pressed down CTRL key
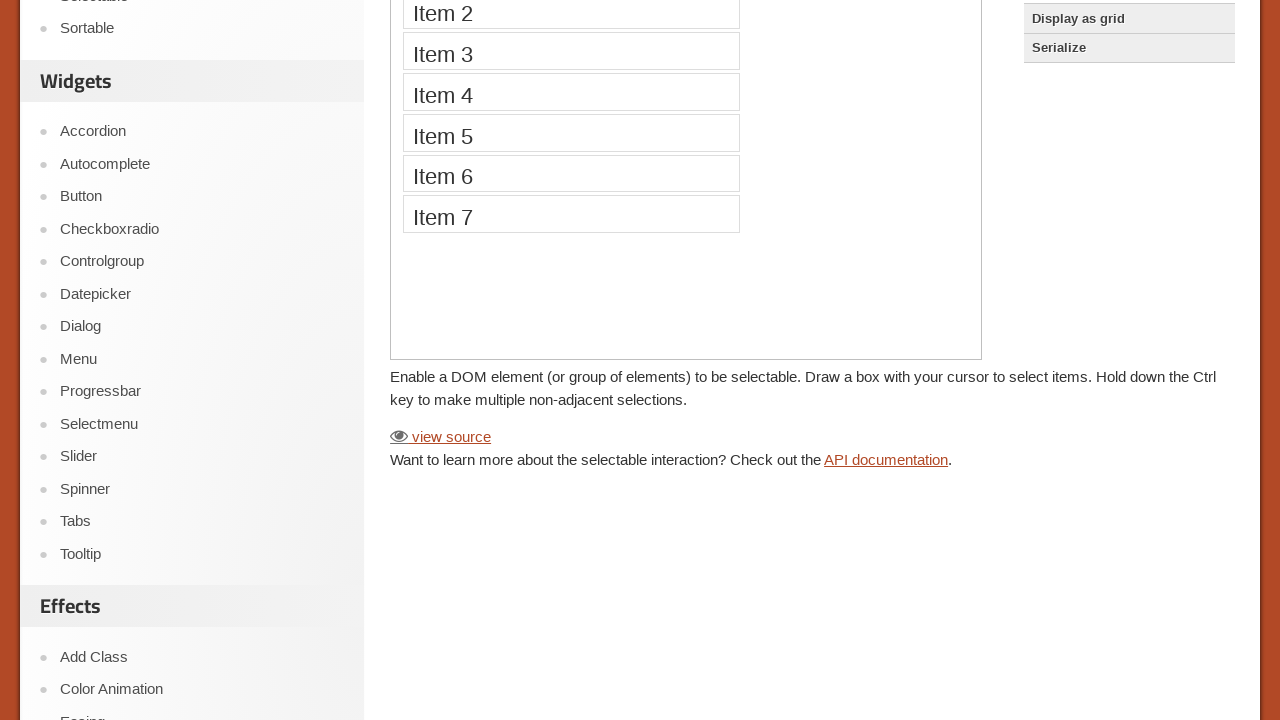

Clicked Item 1 while holding CTRL at (571, 361) on .demo-frame >> internal:control=enter-frame >> li:has-text('Item 1')
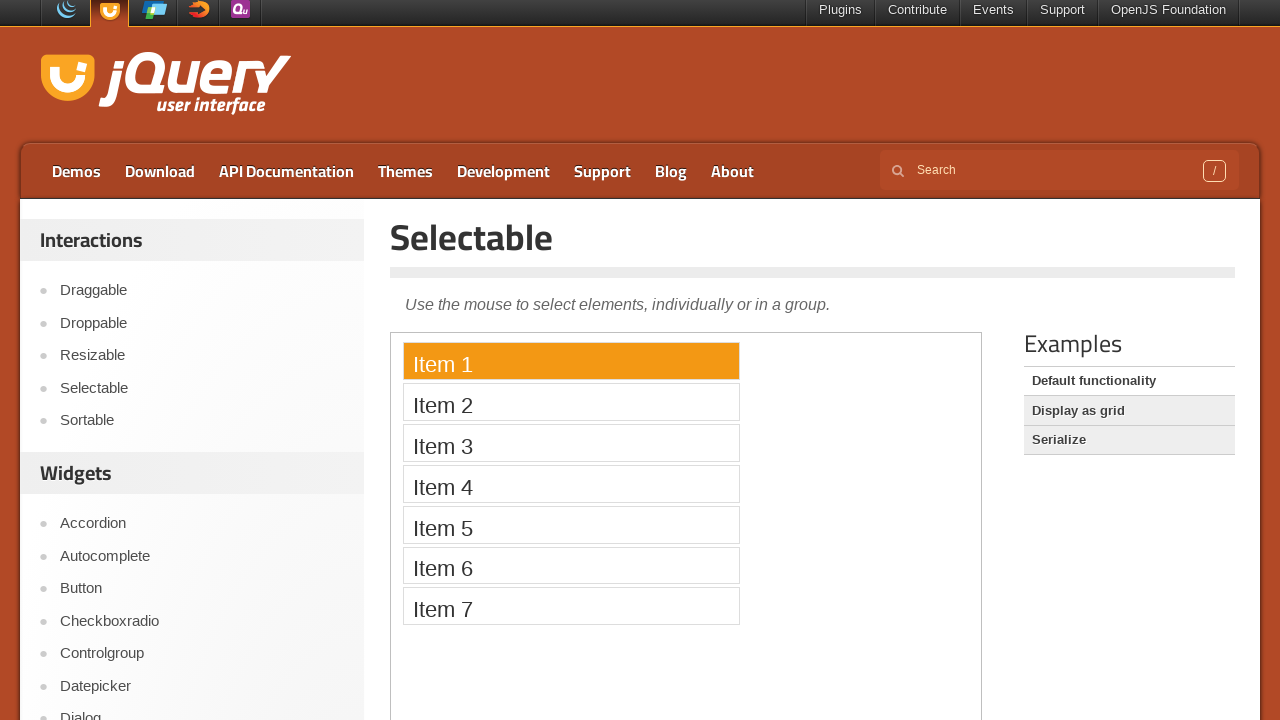

Clicked Item 3 while holding CTRL at (571, 443) on .demo-frame >> internal:control=enter-frame >> li:has-text('Item 3')
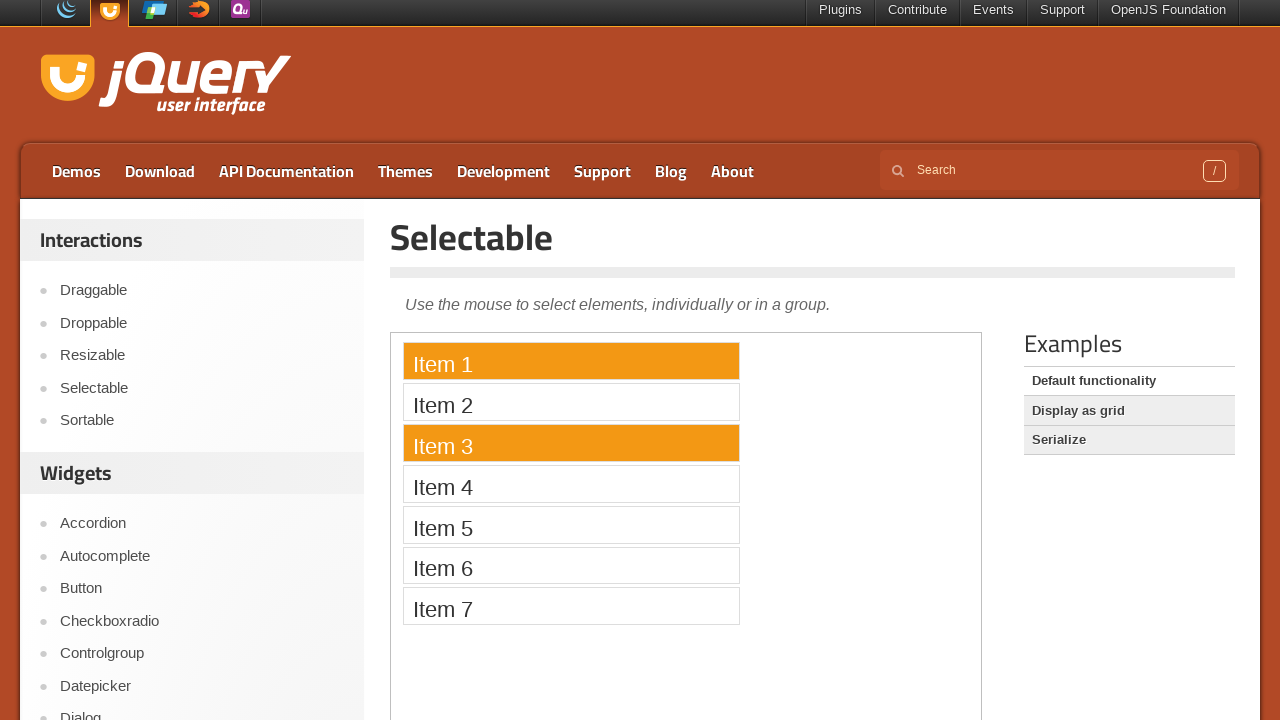

Clicked Item 5 while holding CTRL at (571, 524) on .demo-frame >> internal:control=enter-frame >> li:has-text('Item 5')
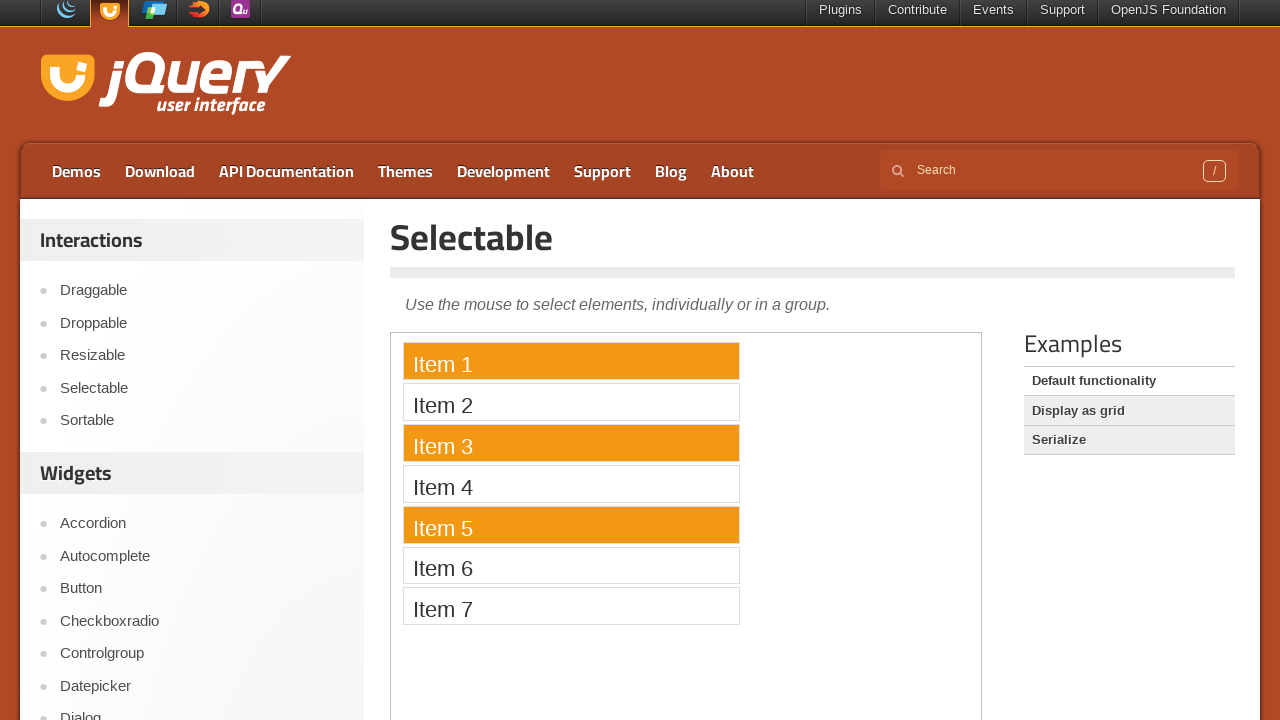

Clicked Item 7 while holding CTRL at (571, 606) on .demo-frame >> internal:control=enter-frame >> li:has-text('Item 7')
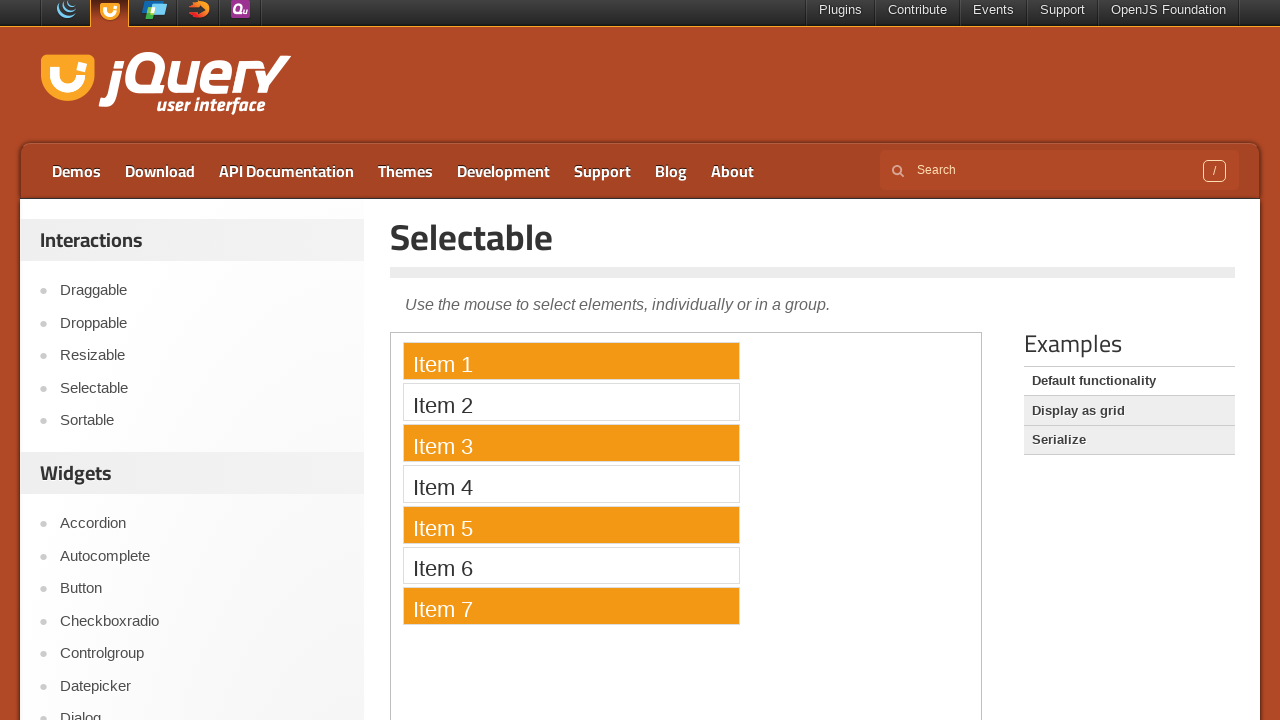

Released CTRL key
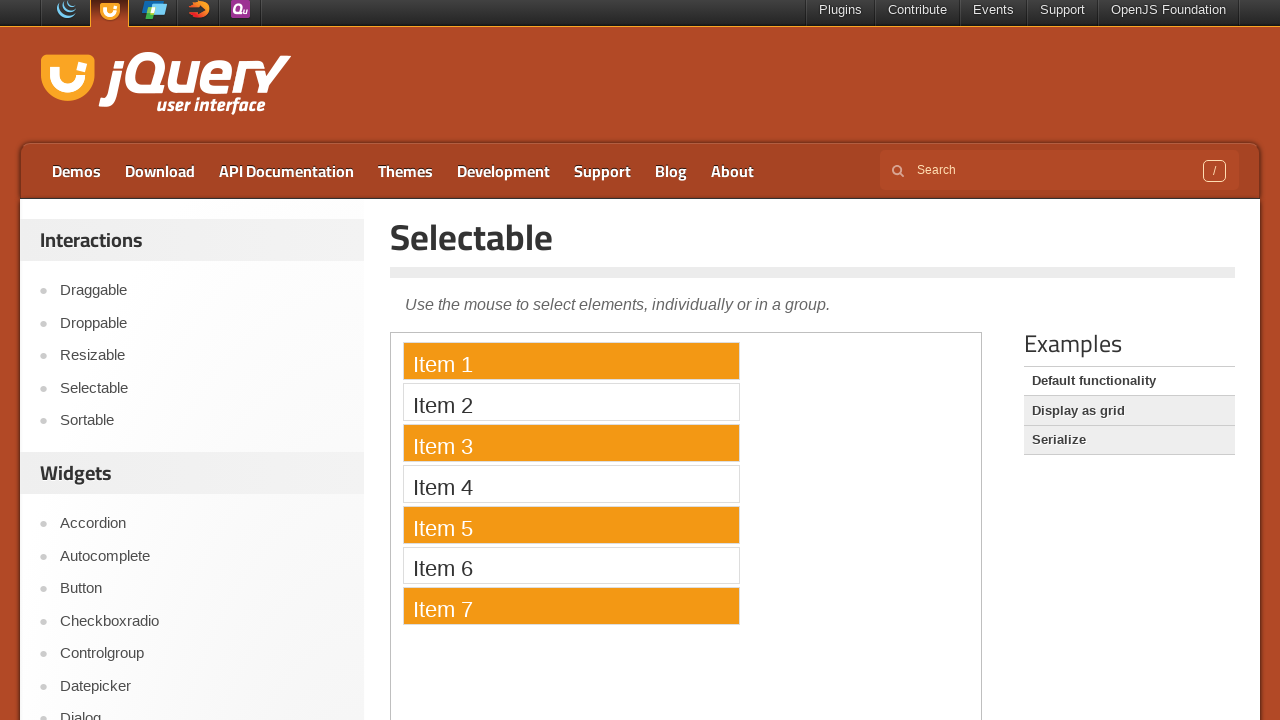

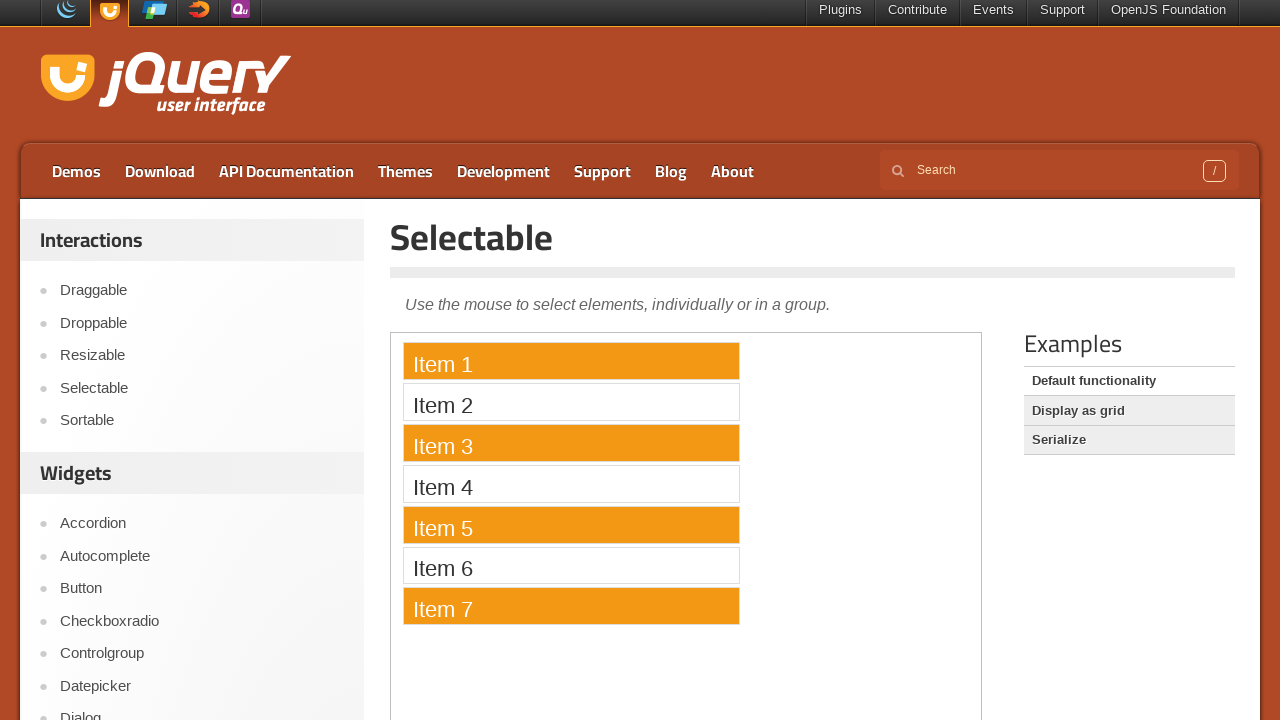